Tests prompt dialog handling by triggering a prompt popup and accepting it with input text

Starting URL: https://www.selenium.dev/documentation/webdriver/interactions/alerts/

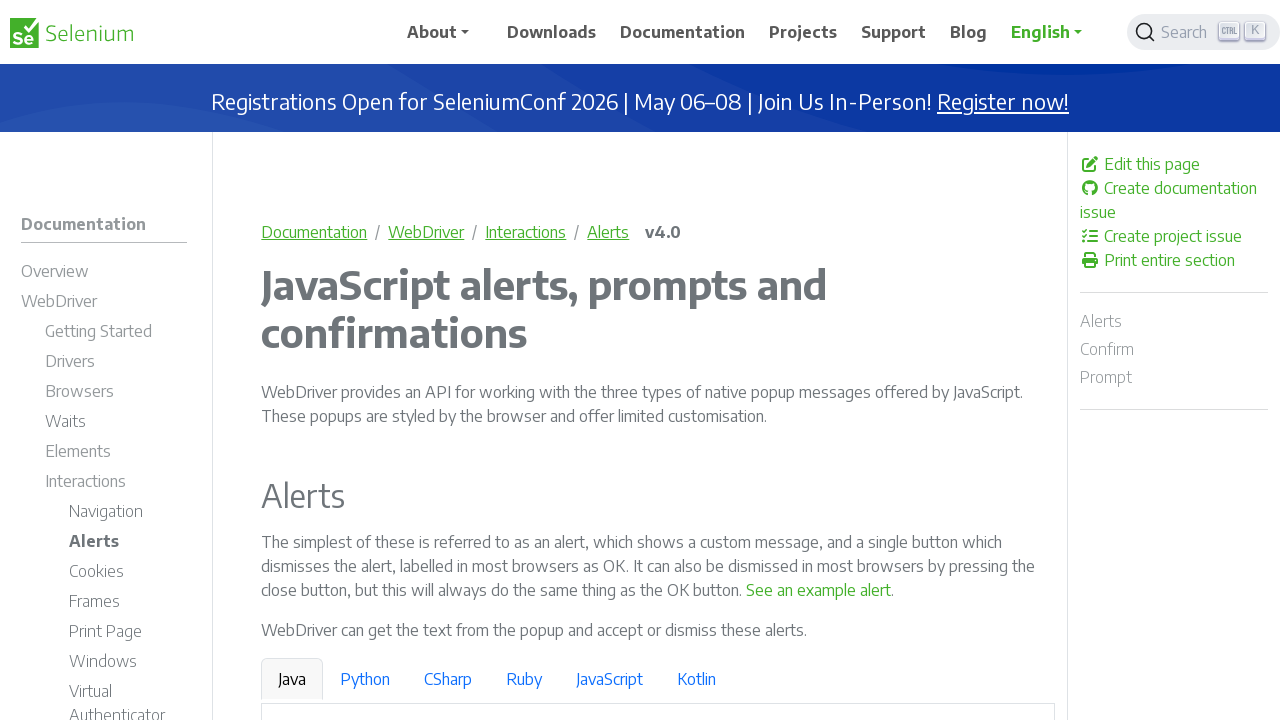

Set up dialog handler to accept prompt with 'playwright' input
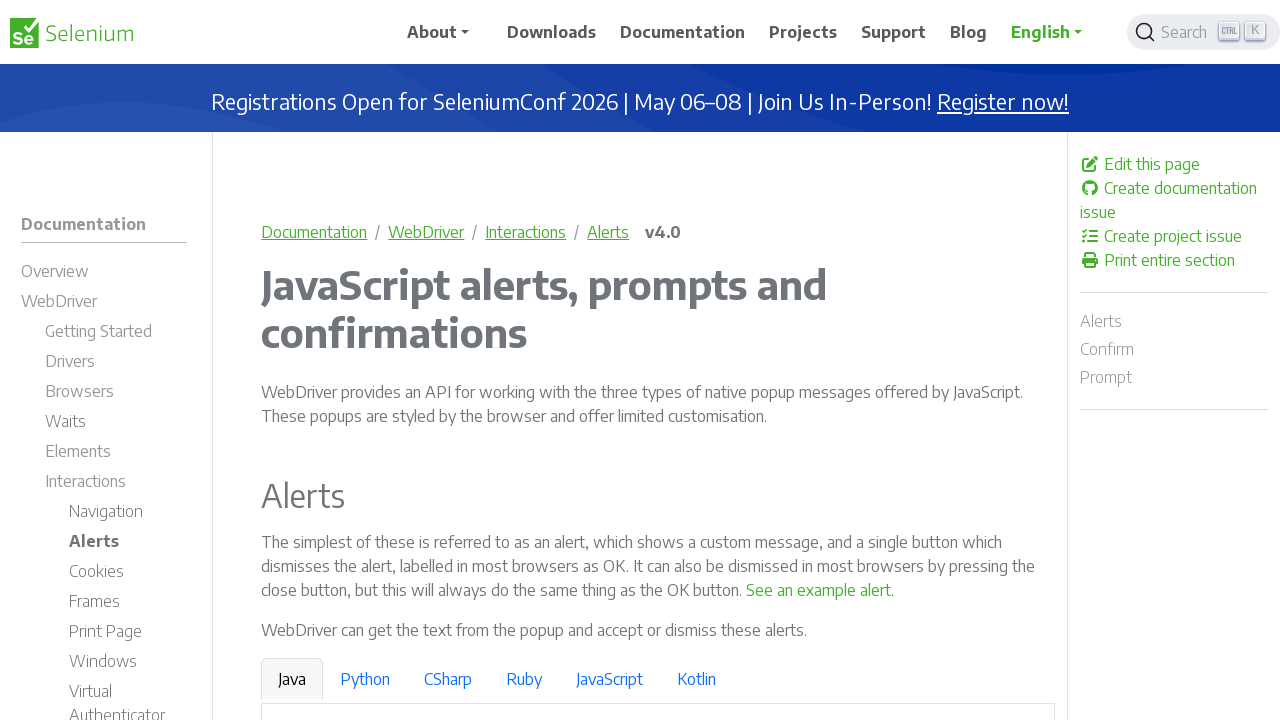

Clicked 'See a sample prompt' button to trigger prompt popup at (627, 360) on internal:text="See a sample prompt"s
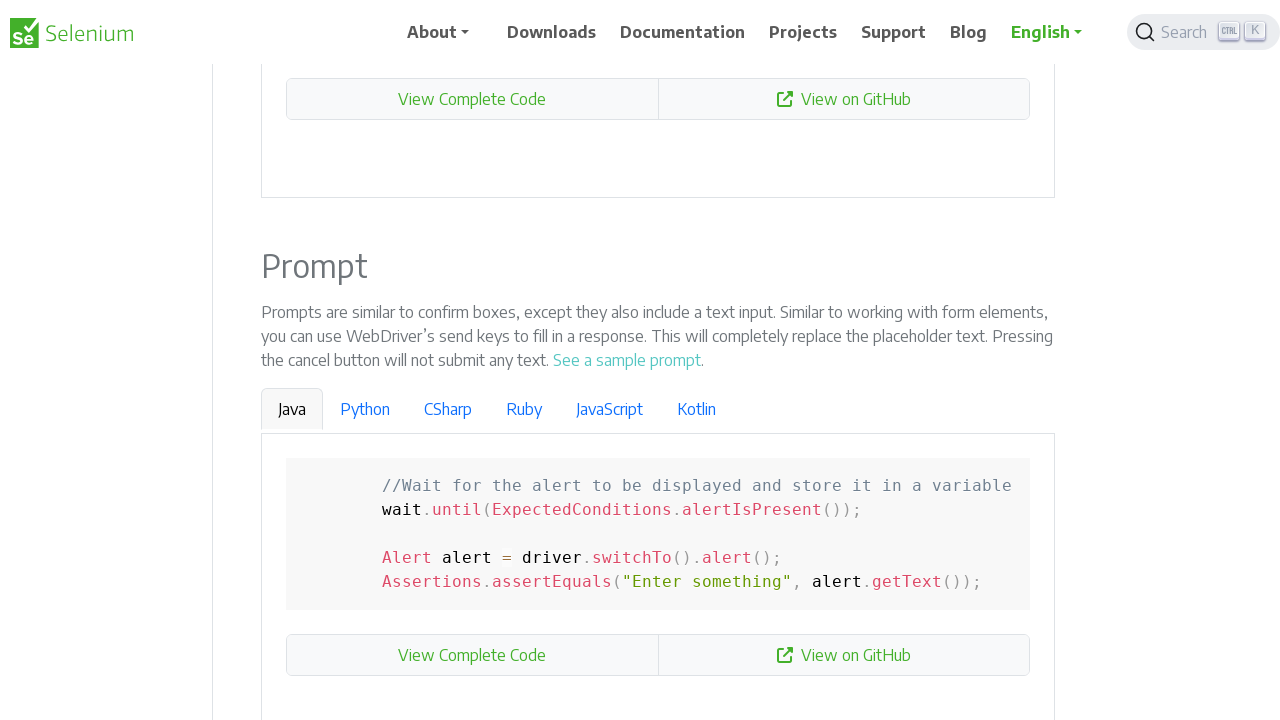

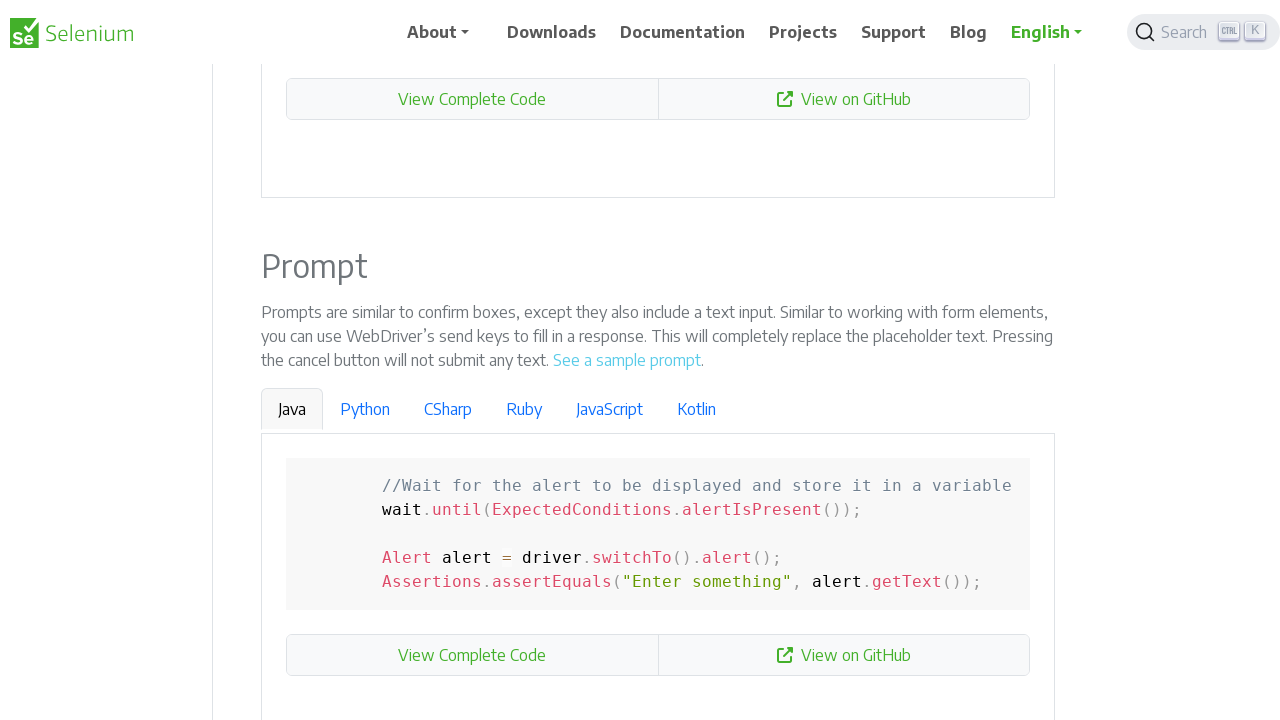